Tests jQuery UI drag and drop functionality by dragging an element to a drop zone within an iframe, then navigates to the Resizable page

Starting URL: http://jqueryui.com/droppable/

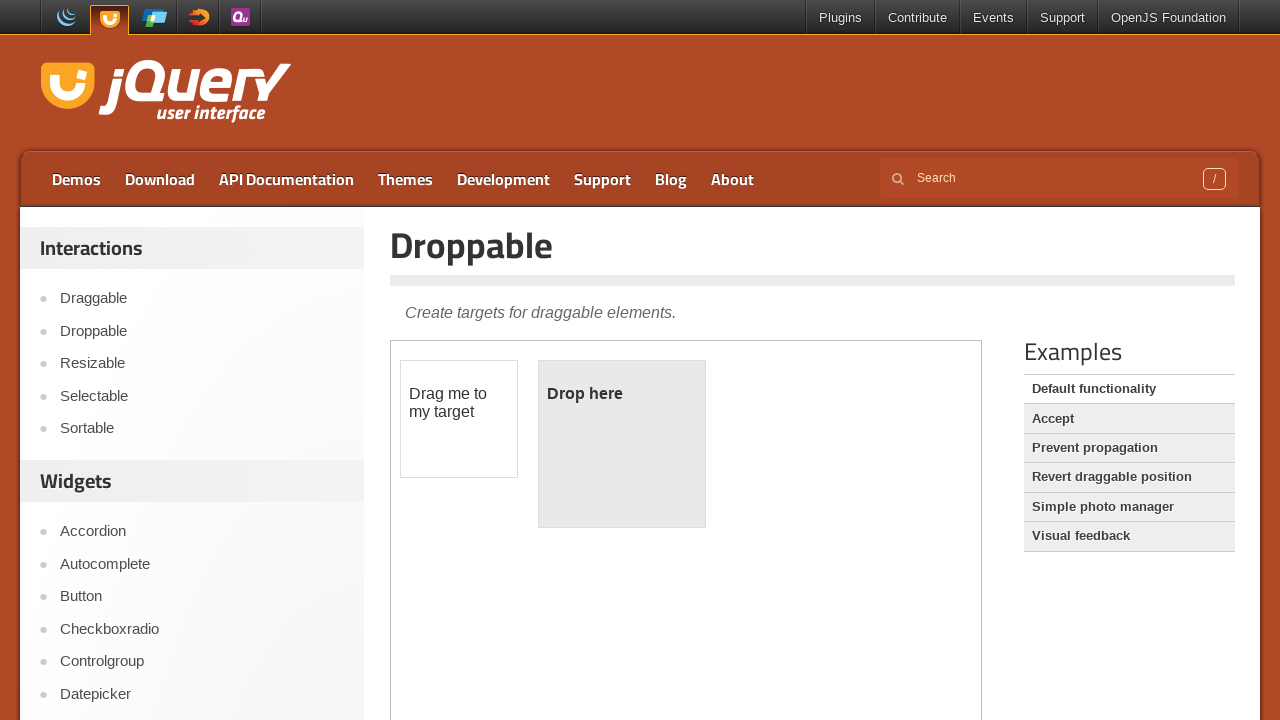

Located the demo iframe
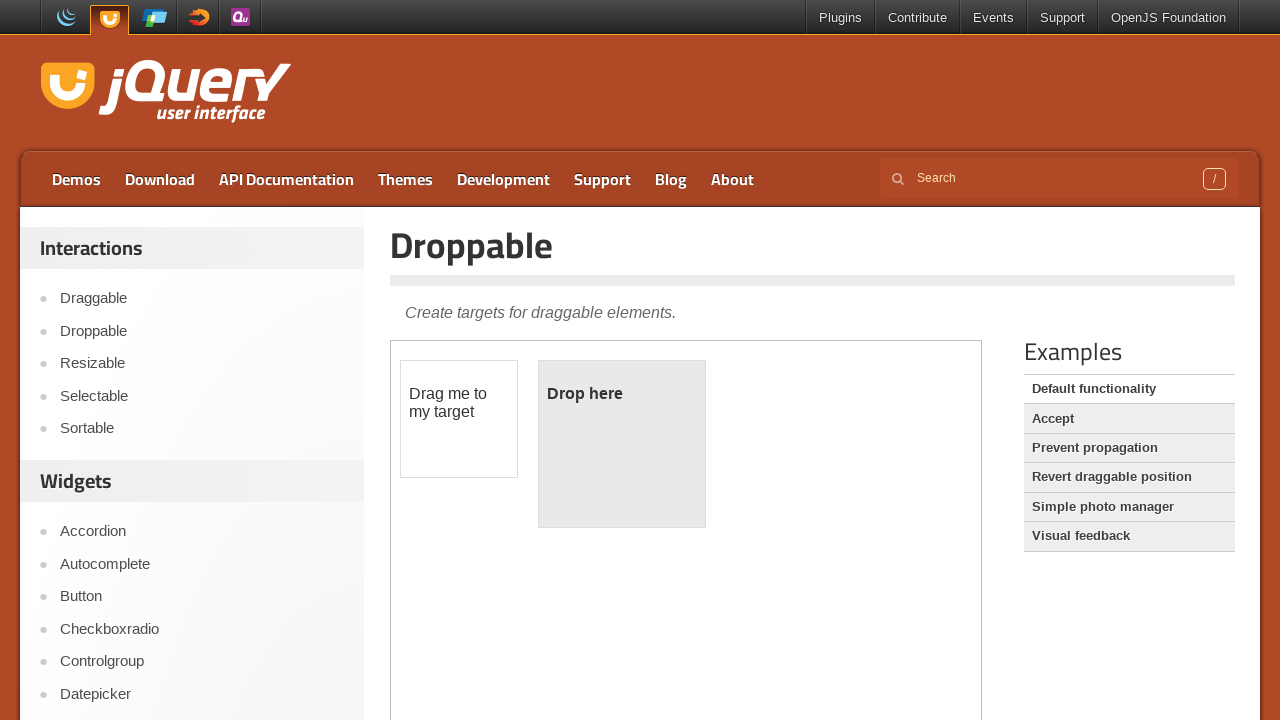

Located the draggable element in the iframe
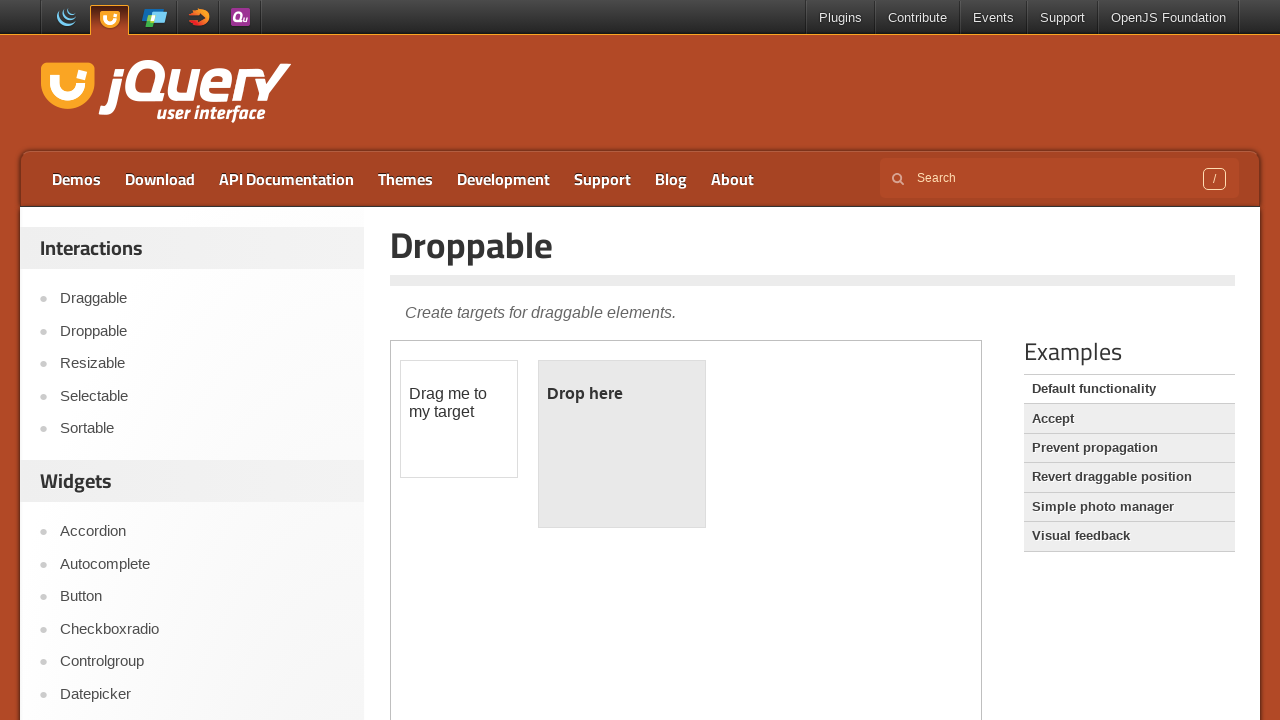

Located the droppable element in the iframe
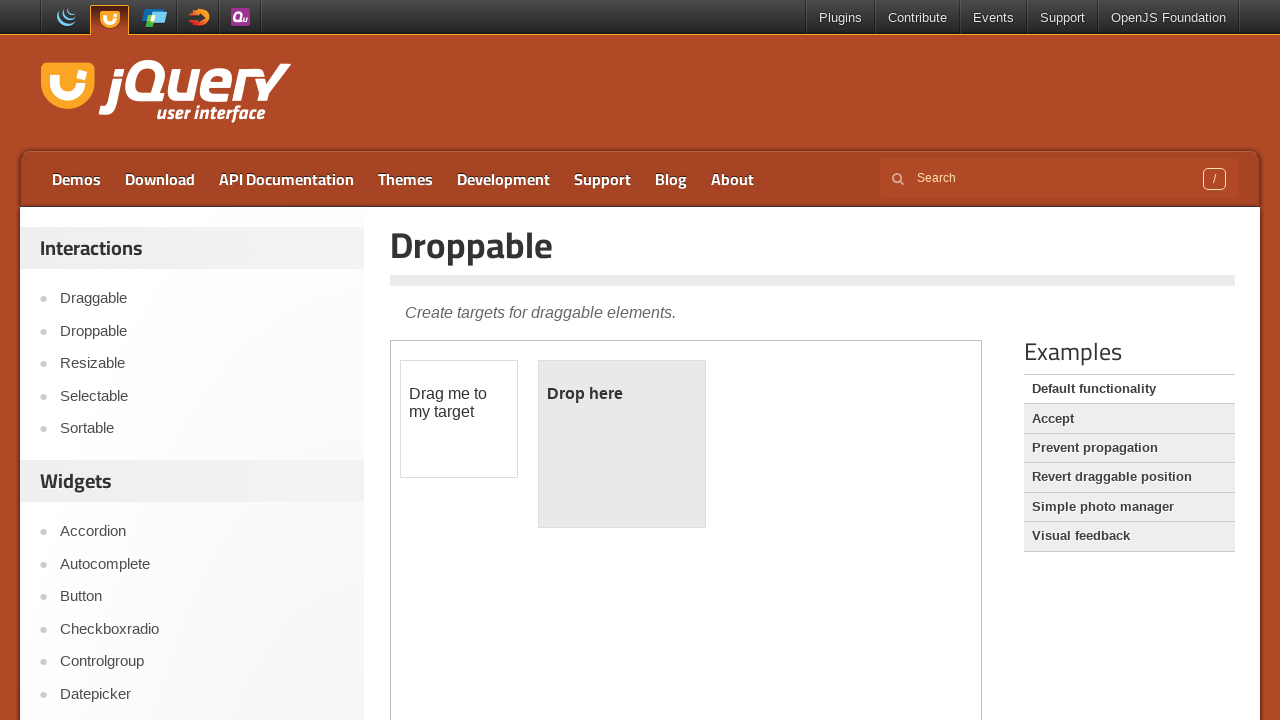

Dragged the draggable element to the droppable zone at (622, 444)
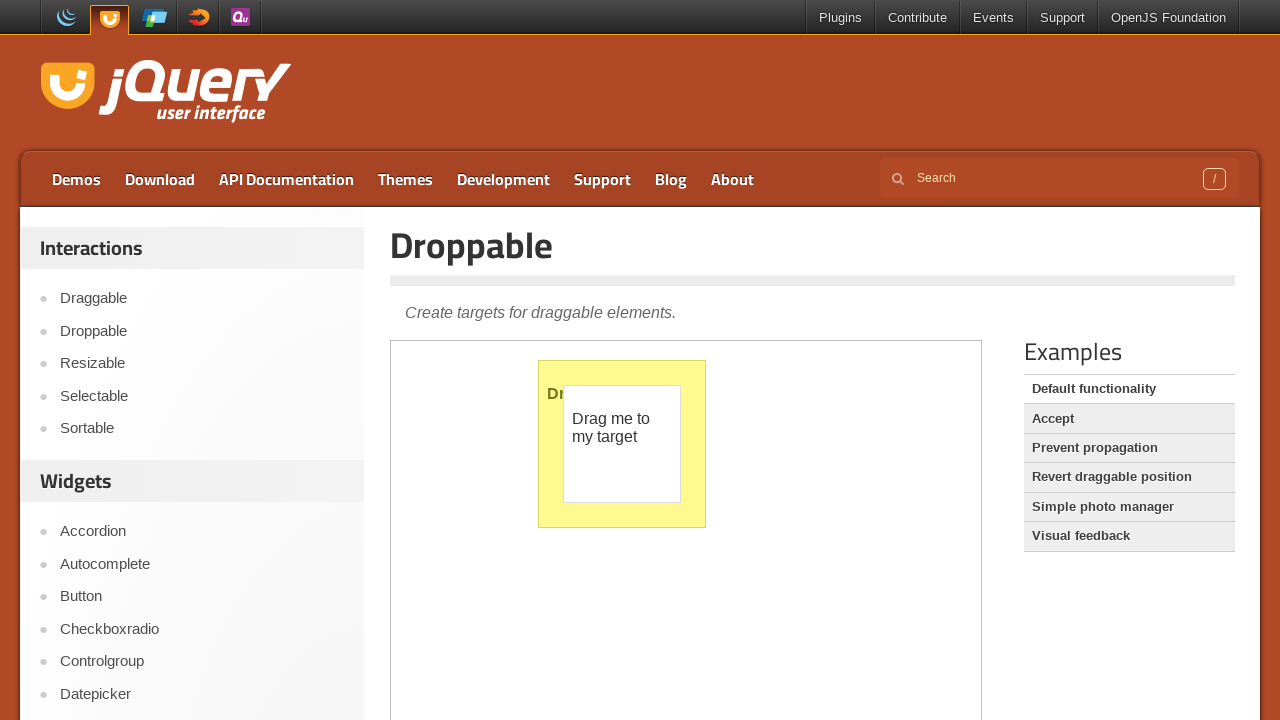

Clicked on Resizable navigation link at (202, 364) on a:has-text('Resizable')
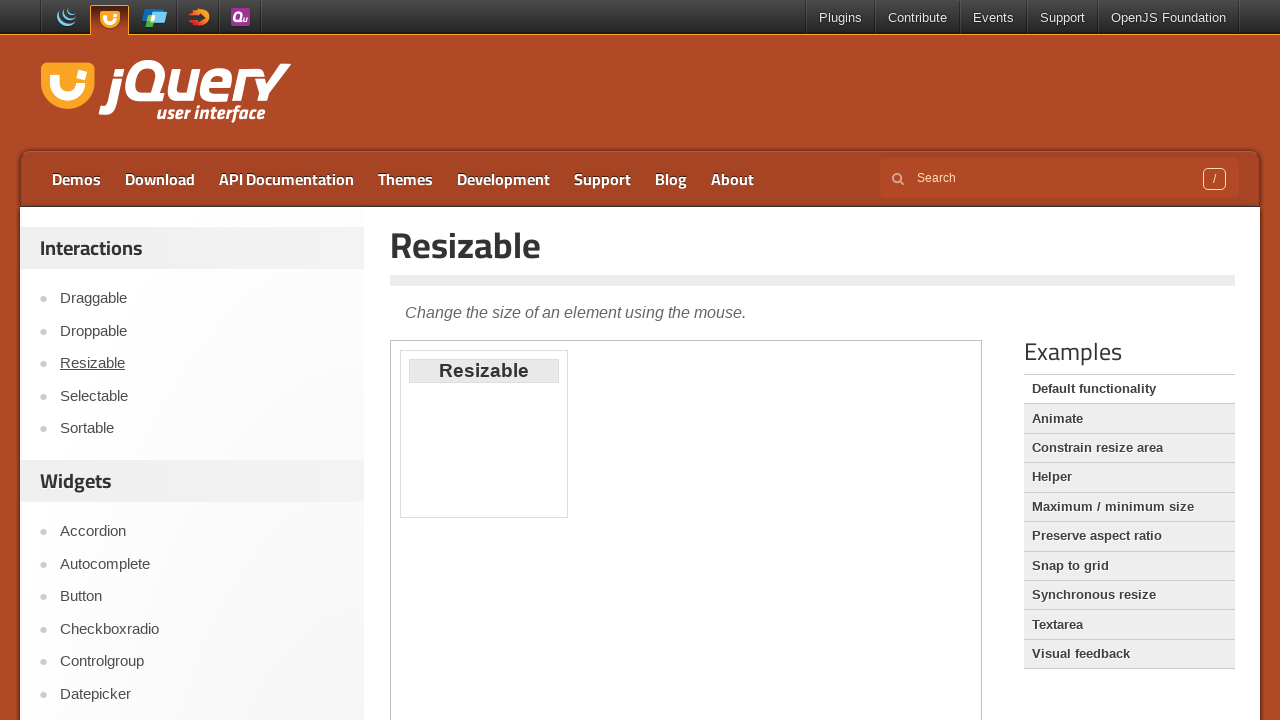

Navigation to Resizable page completed
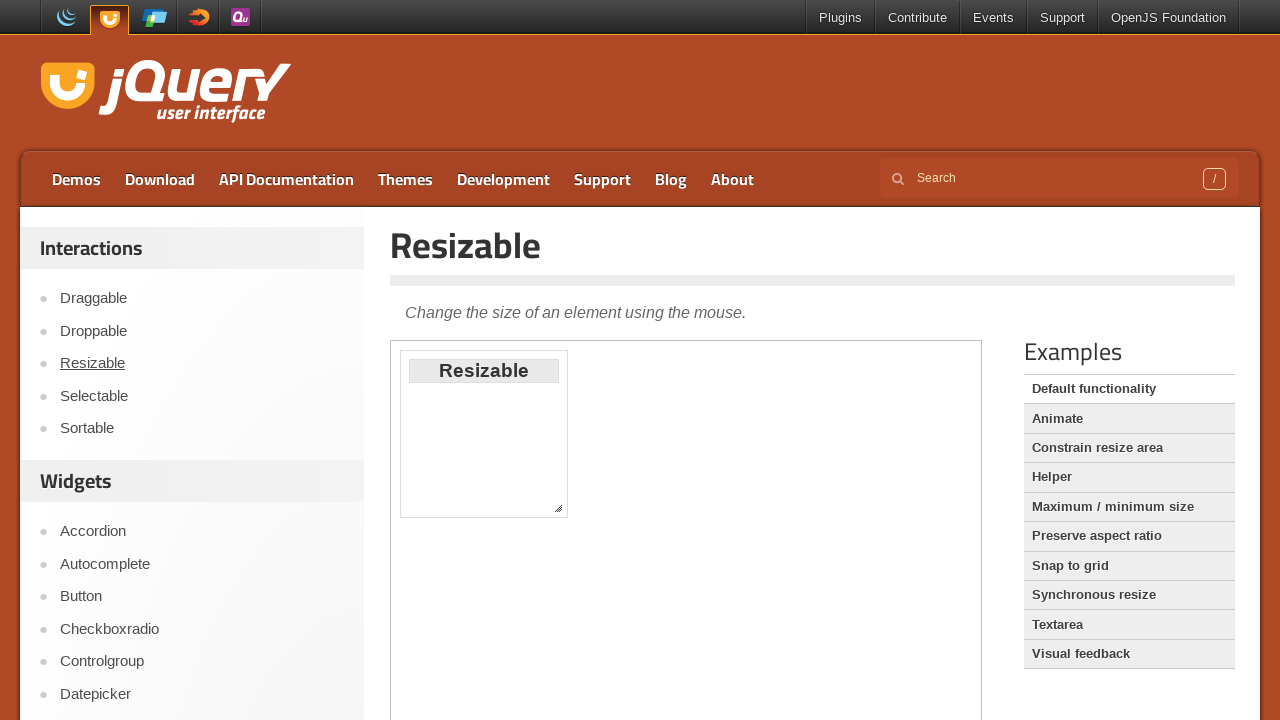

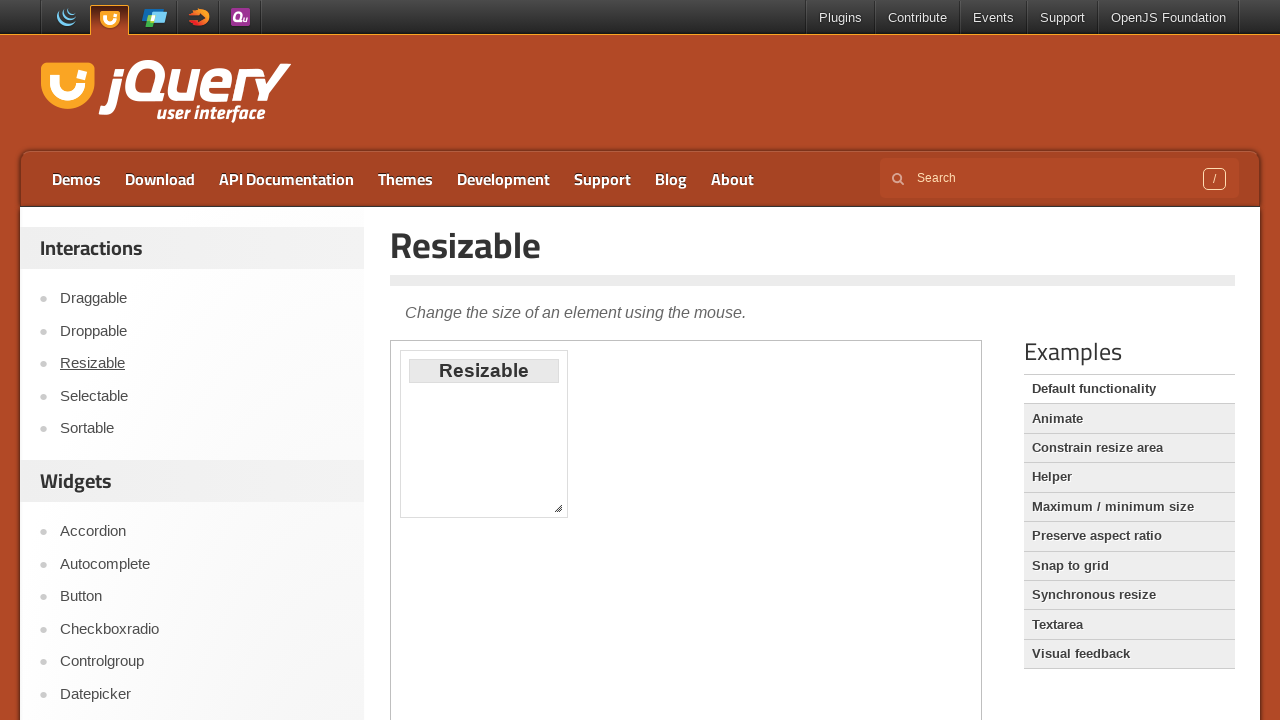